Tests normal alert handling by navigating to the alerts page and triggering a basic alert dialog

Starting URL: https://demo.automationtesting.in/

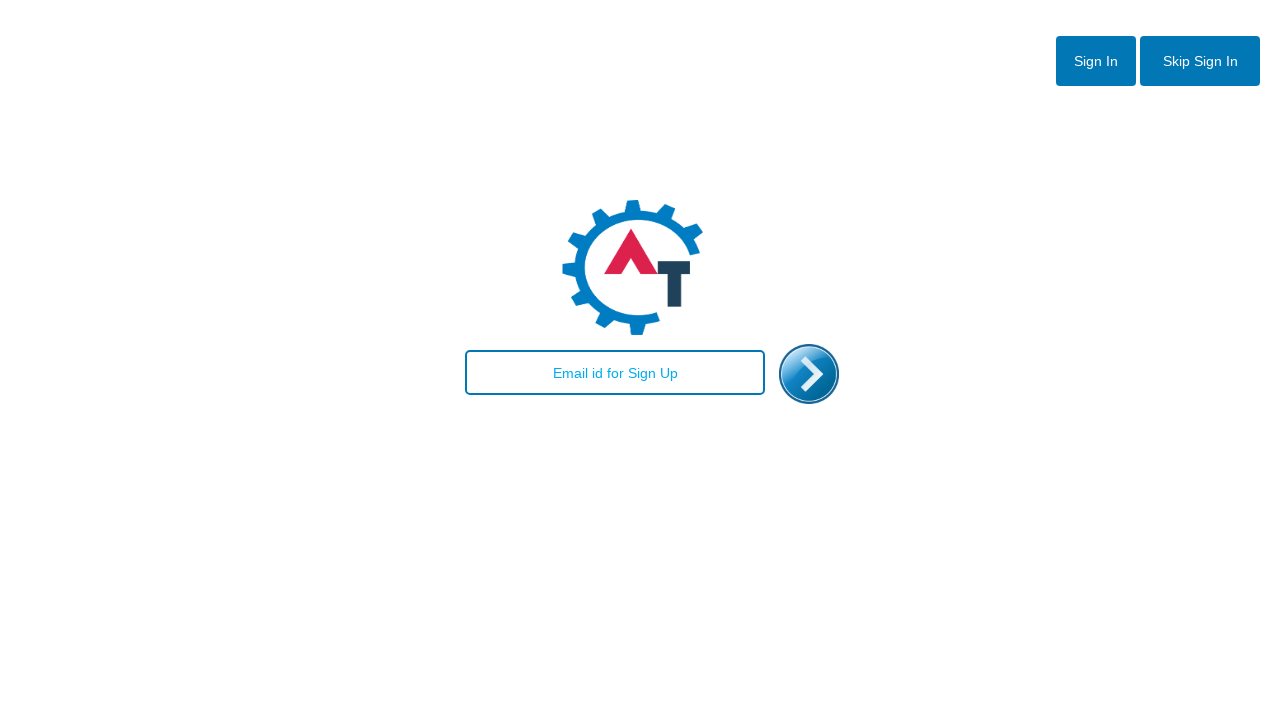

Clicked btn2 to navigate at (1200, 61) on #btn2
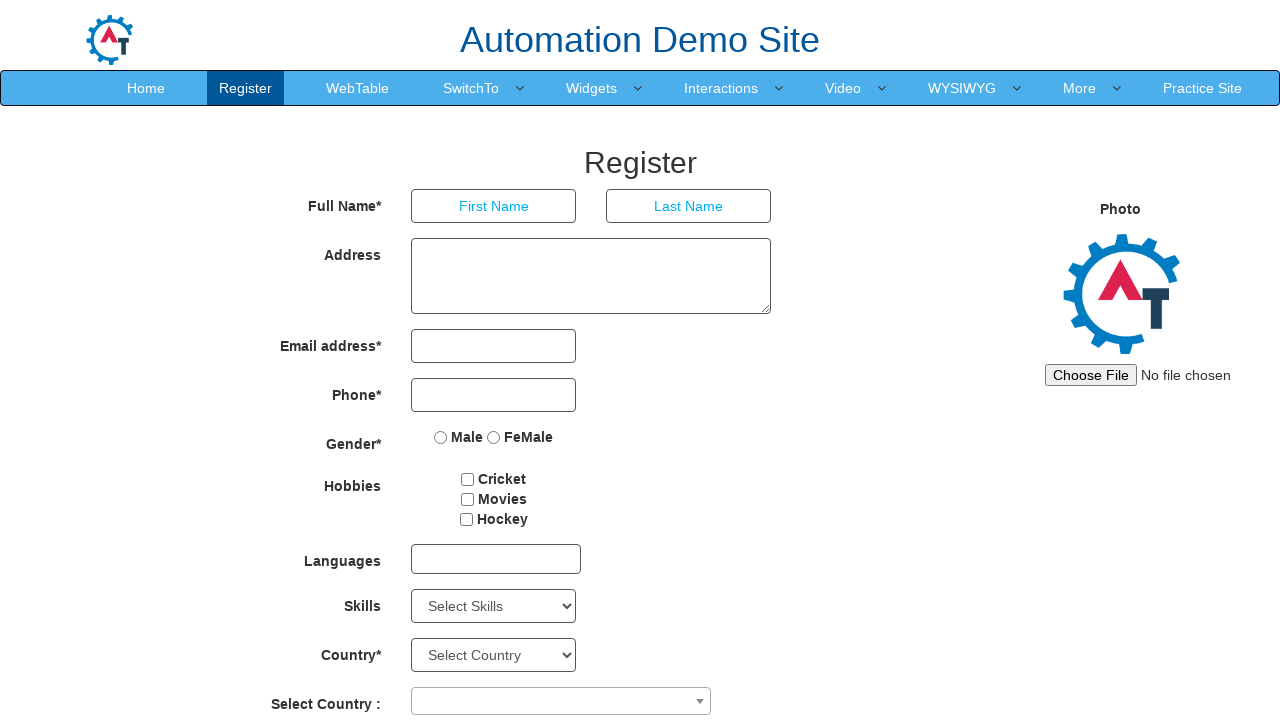

Waited 3000ms for page to load
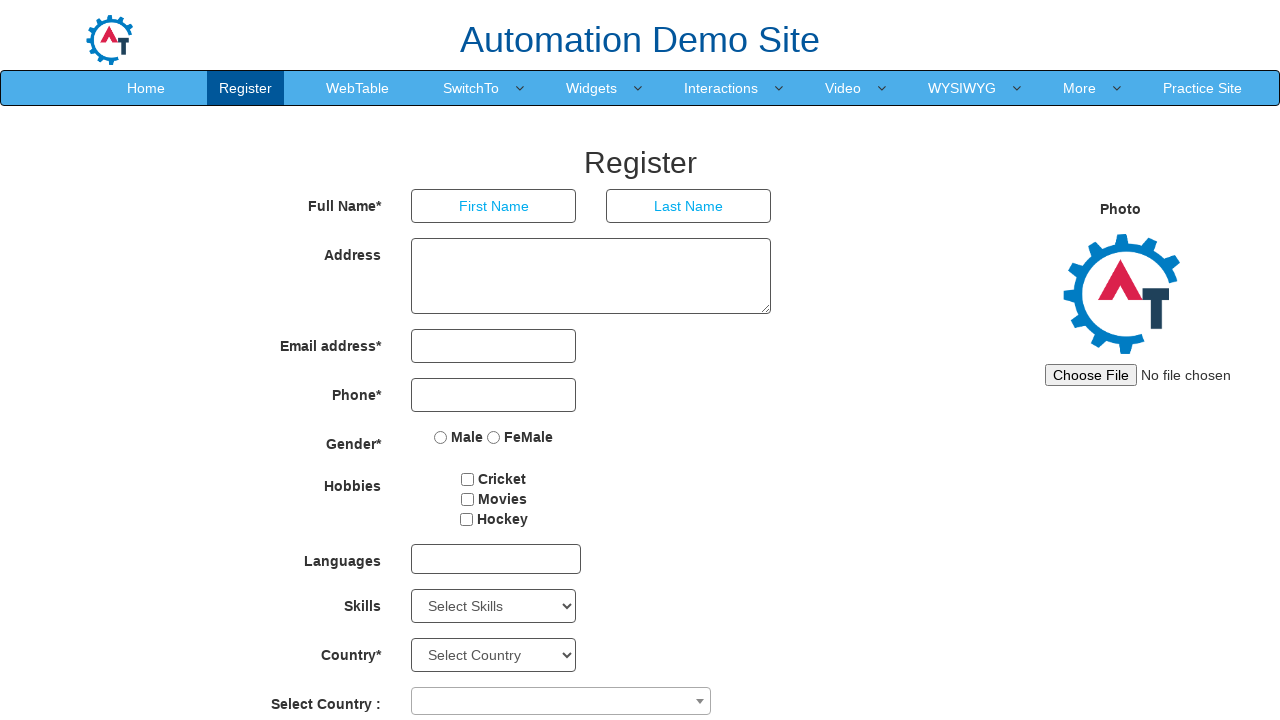

Clicked SwitchTo menu at (471, 88) on text=SwitchTo
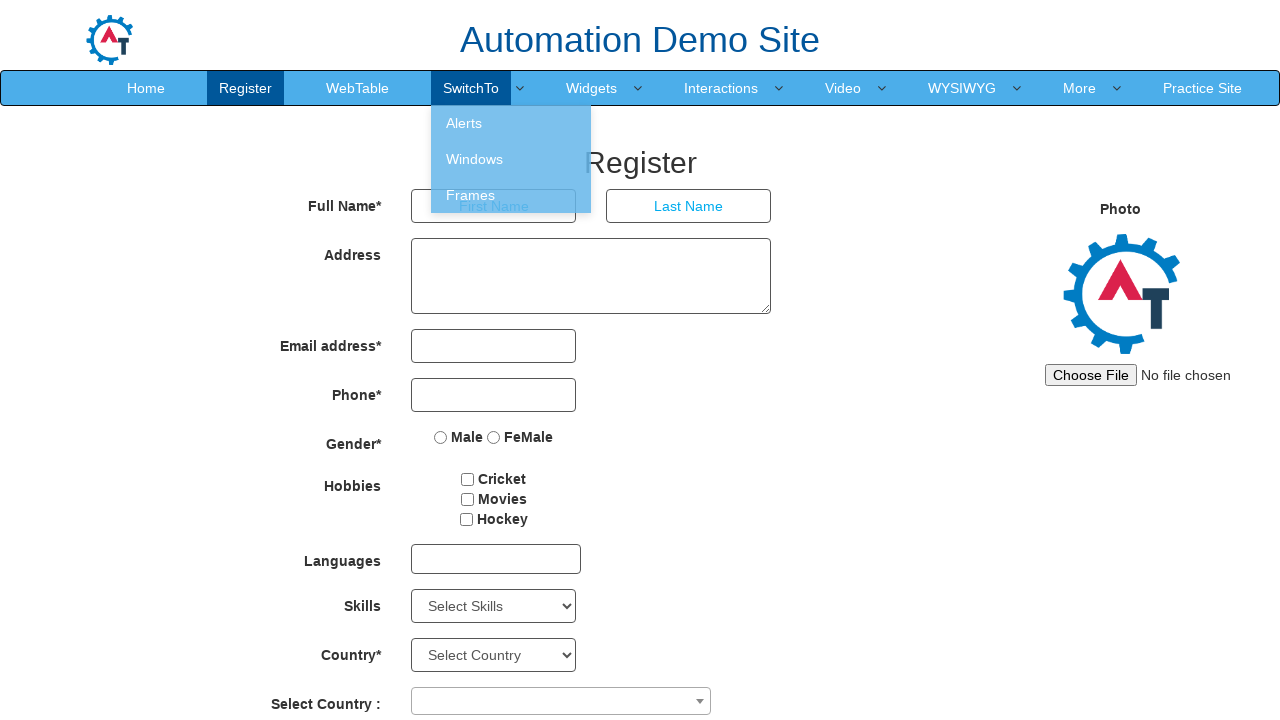

Waited 3000ms for SwitchTo menu to expand
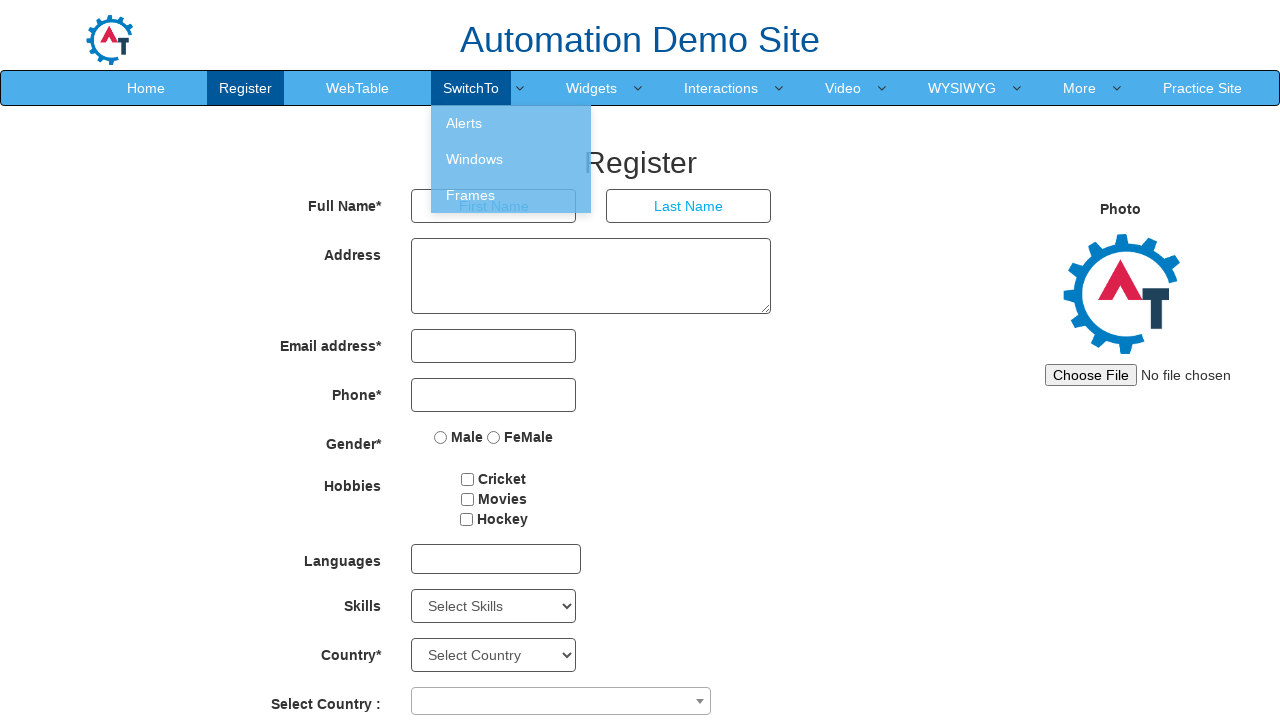

Clicked Alerts.html link at (511, 123) on [href='Alerts.html']
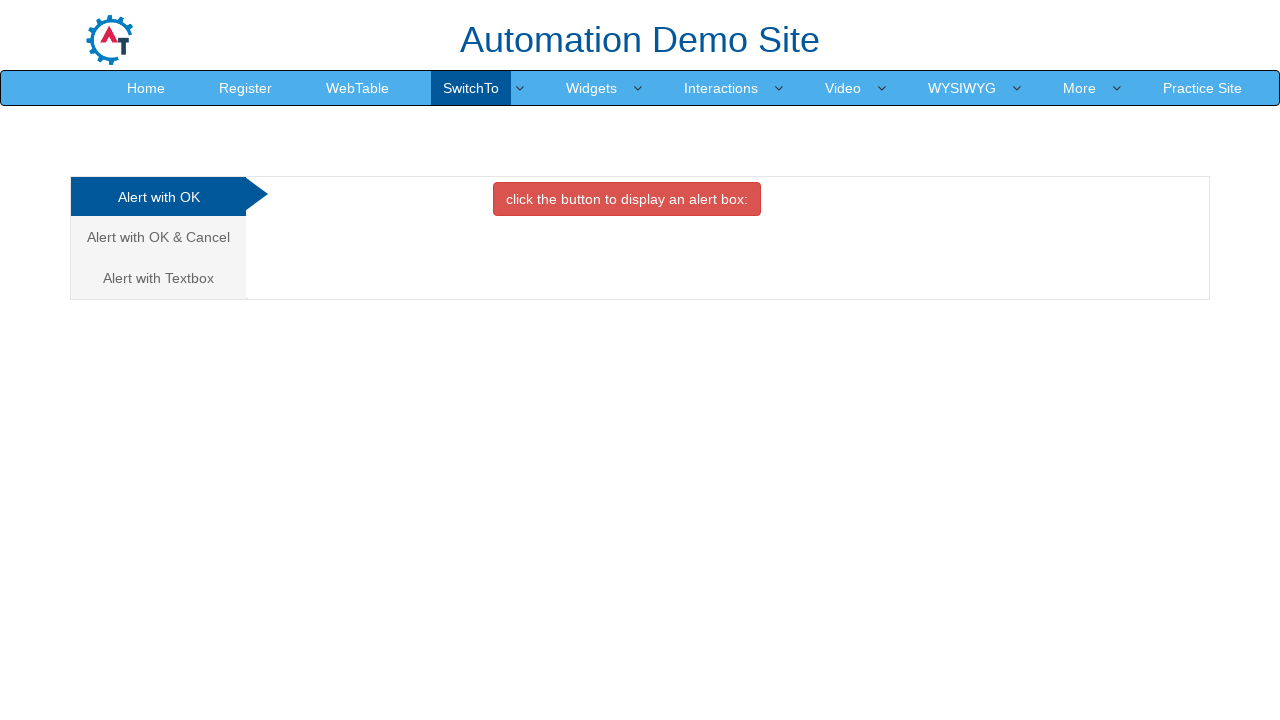

Clicked button to trigger normal alert dialog at (627, 199) on [onclick="alertbox()"]
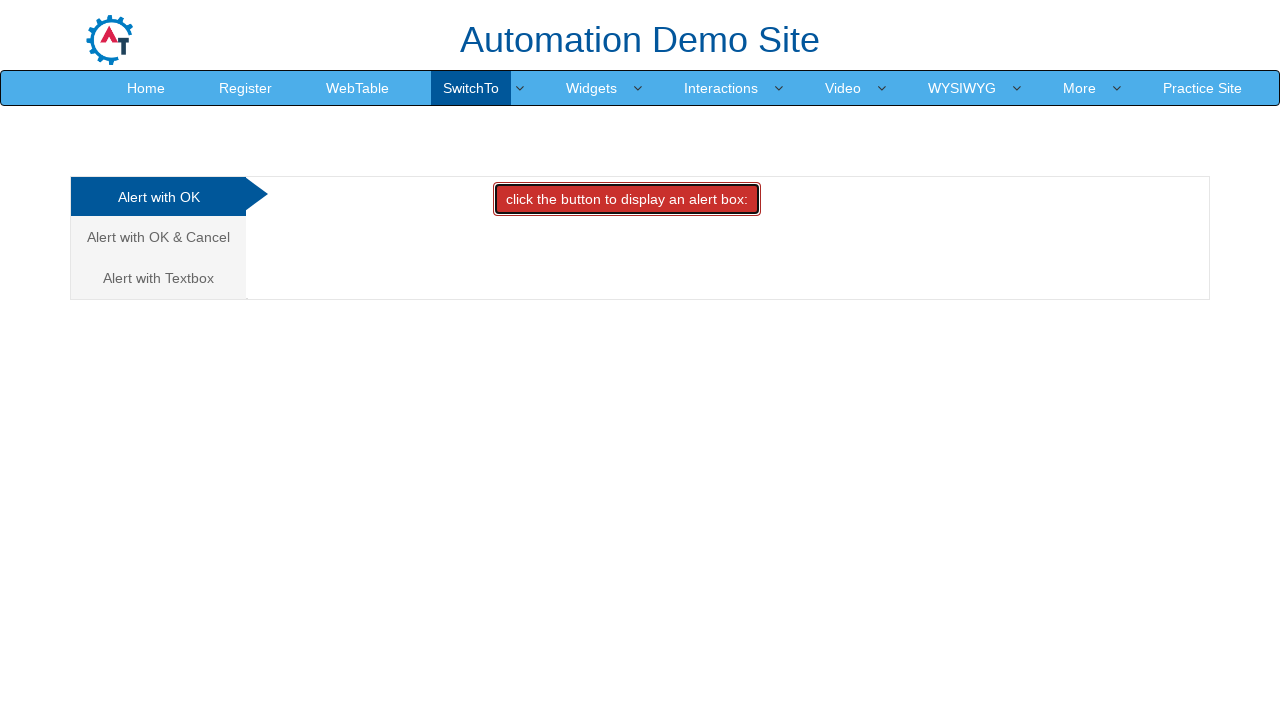

Accepted alert dialog
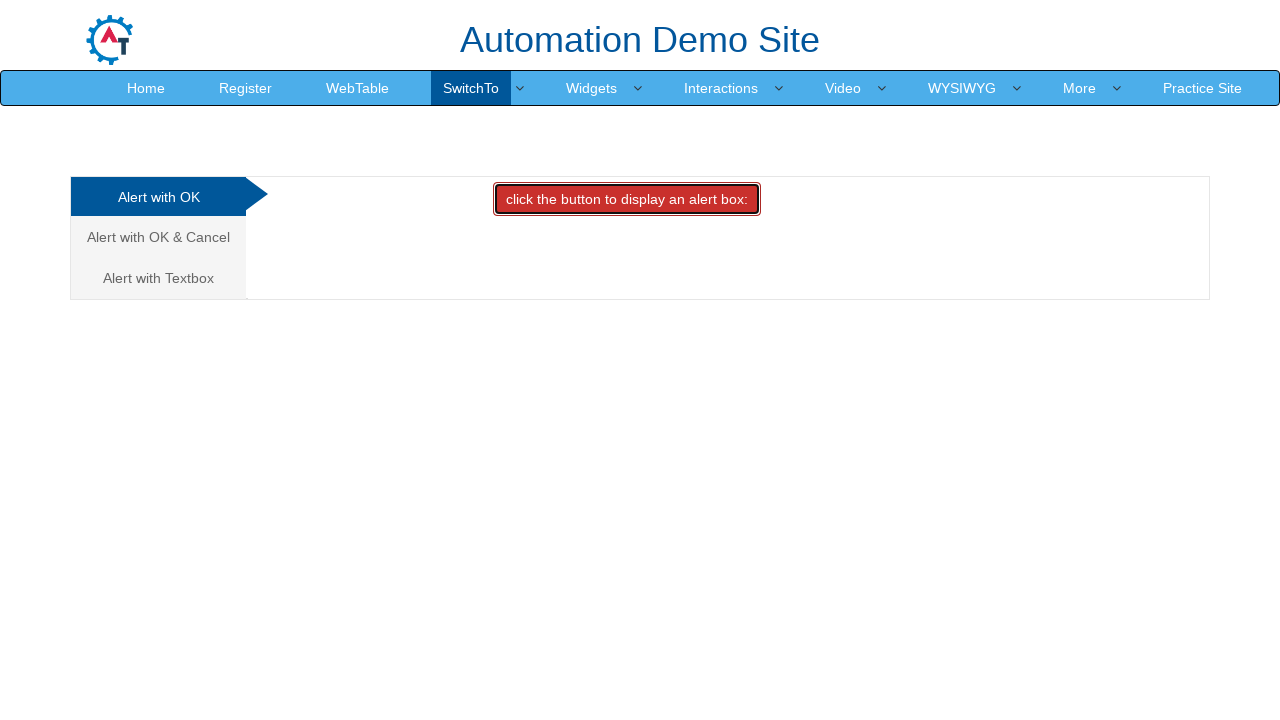

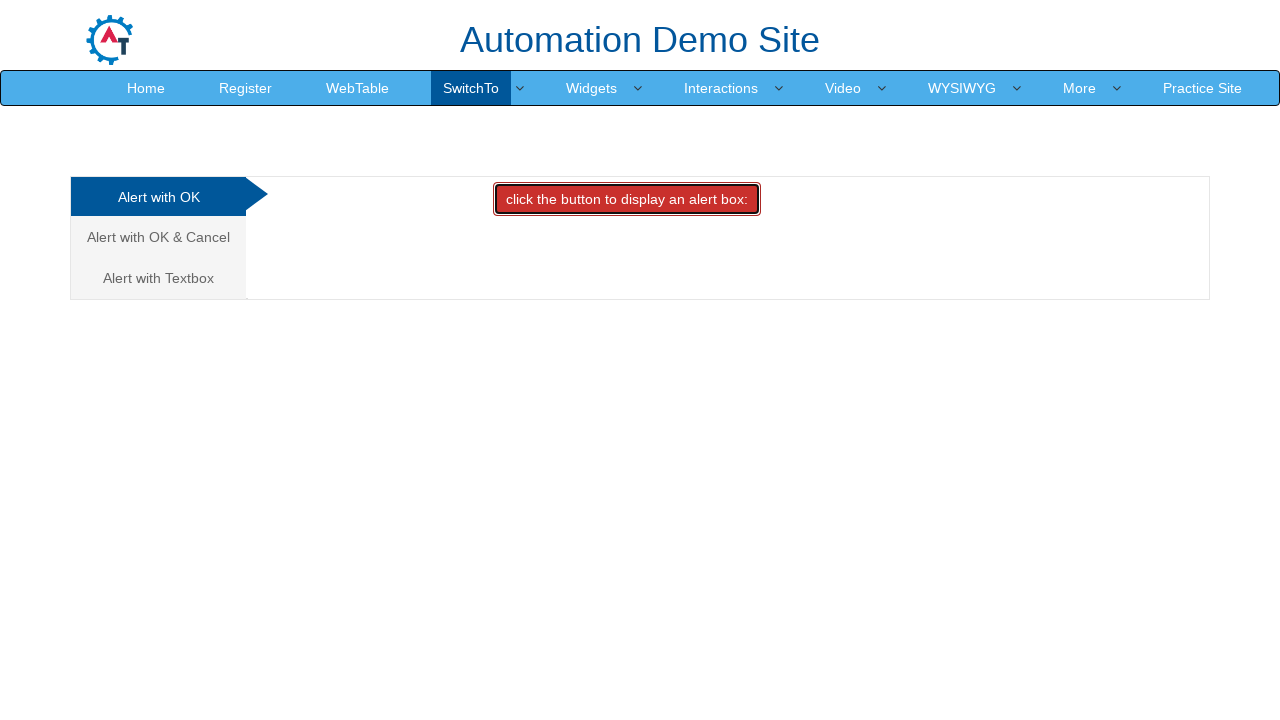